Demonstrates various scrolling techniques on a registration form page including scrolling by pixels, scrolling to bottom, and scrolling to specific elements

Starting URL: https://demo.automationtesting.in/Register.html

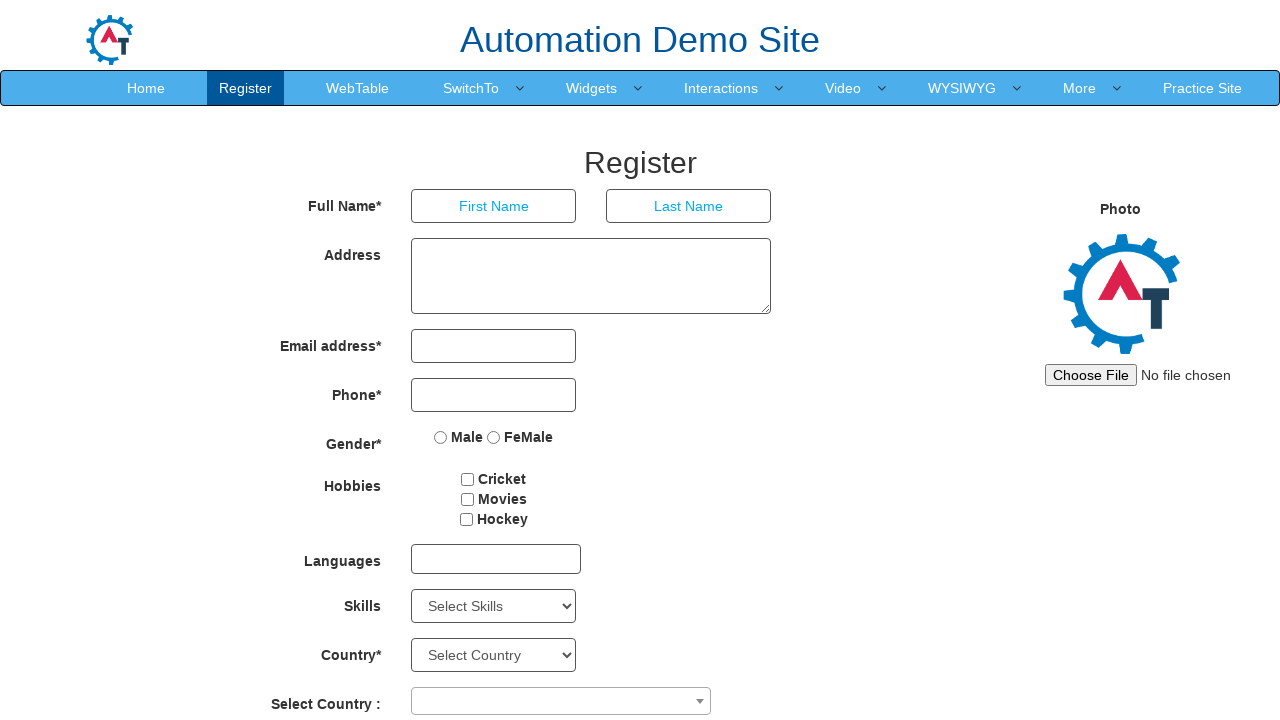

Scrolled down by 300 pixels
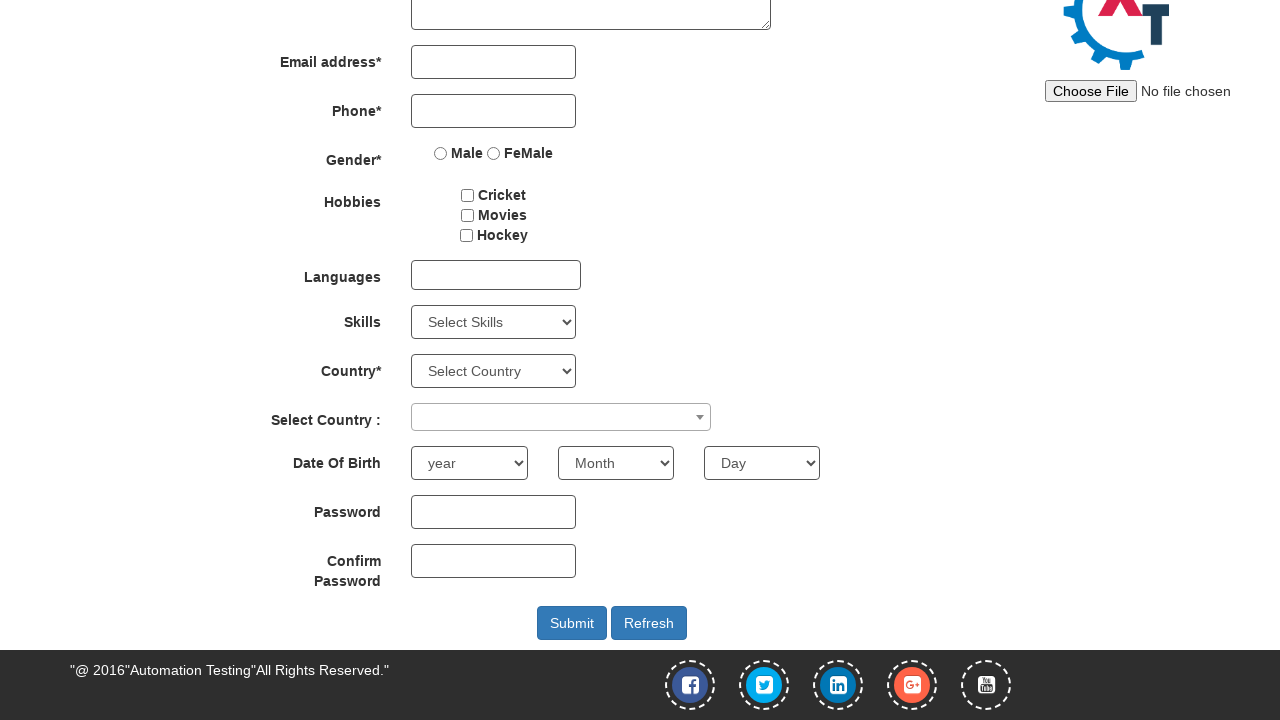

Waited 2 seconds after scrolling down
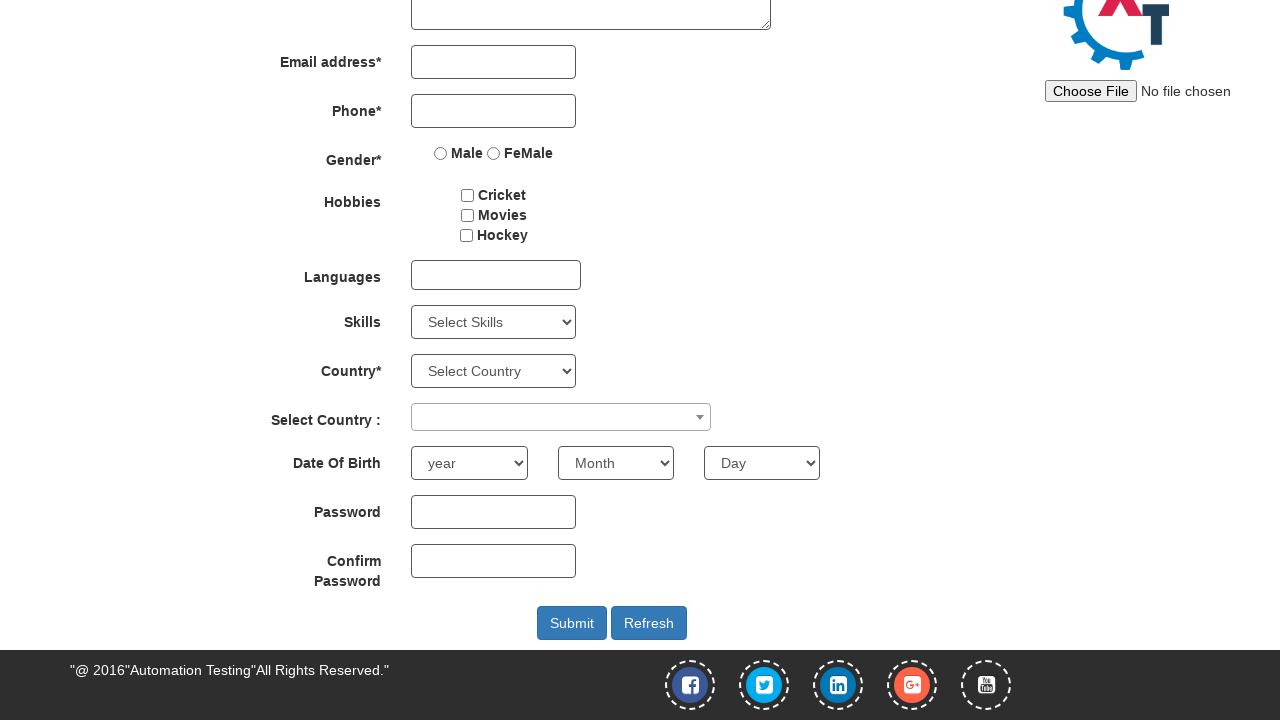

Scrolled back up by 300 pixels
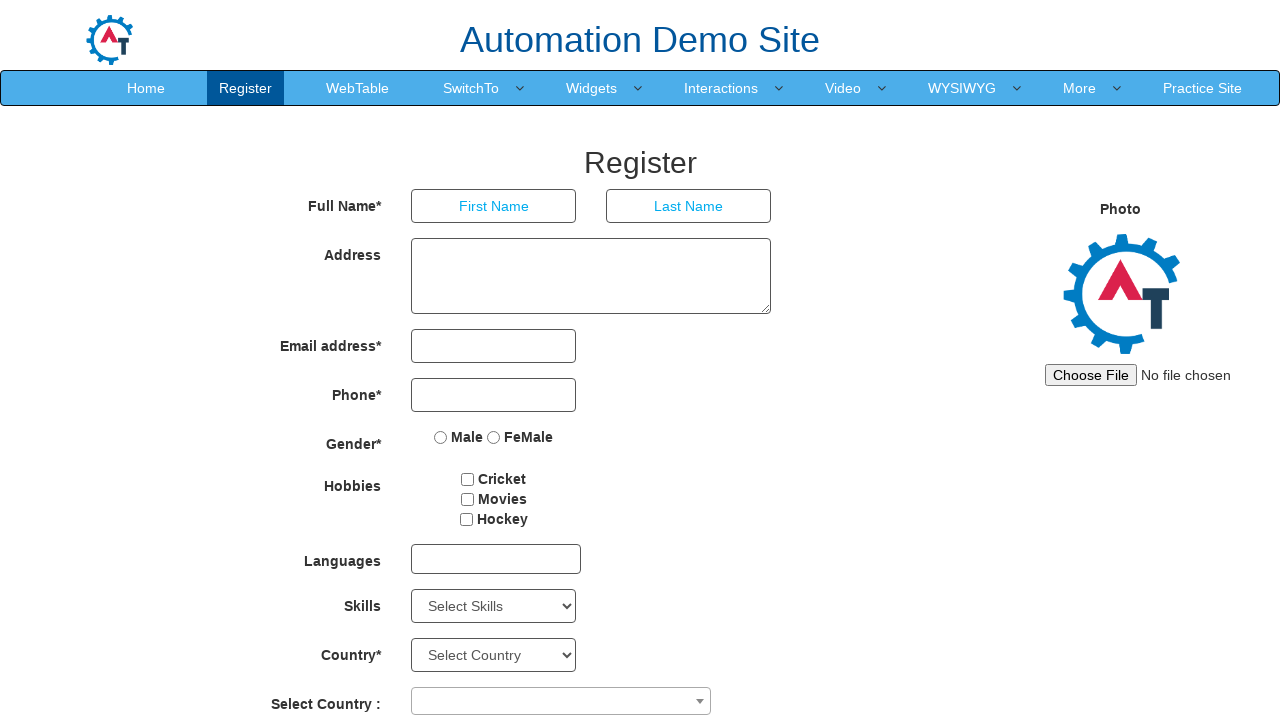

Waited 2 seconds after scrolling up
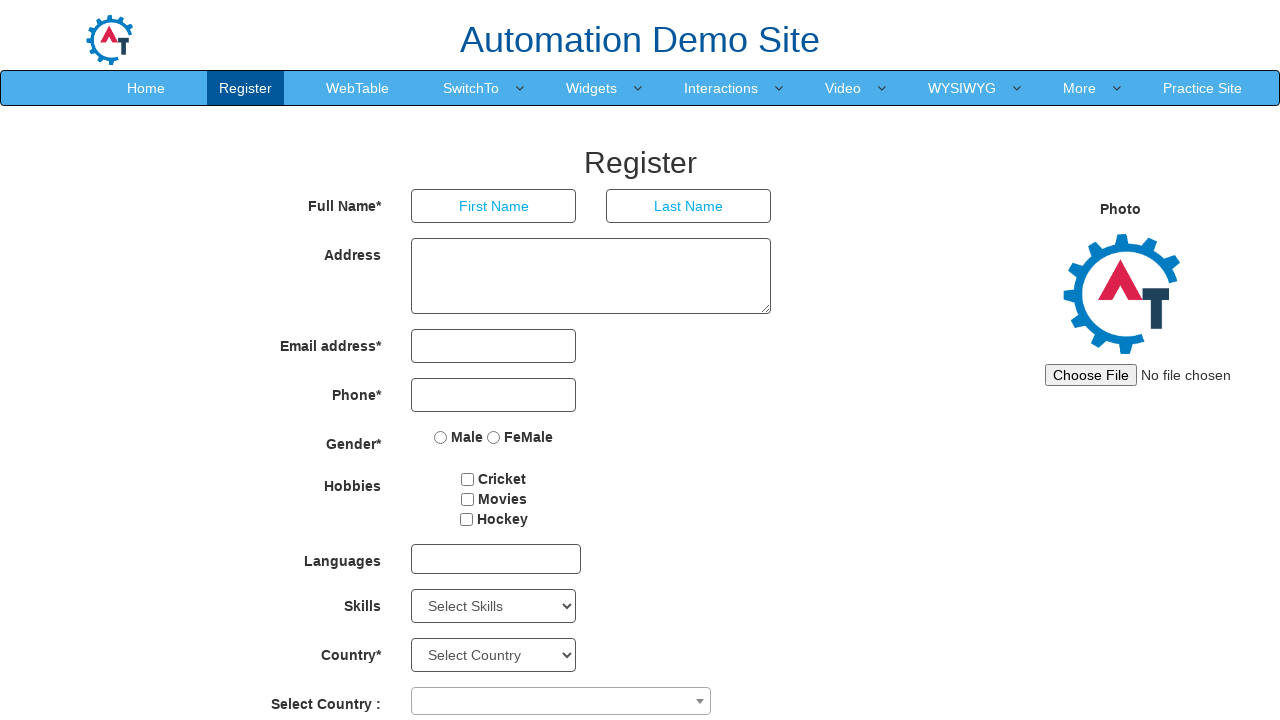

Scrolled to bottom of page
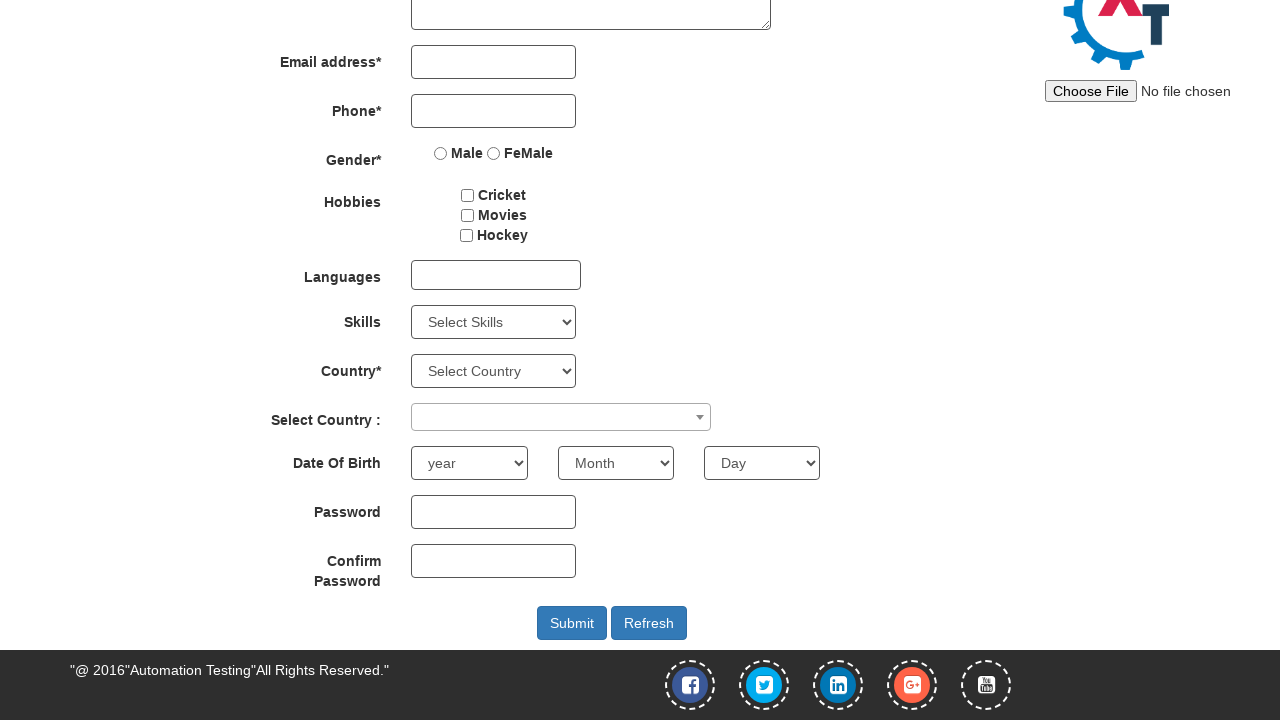

Waited 2 seconds after scrolling to bottom
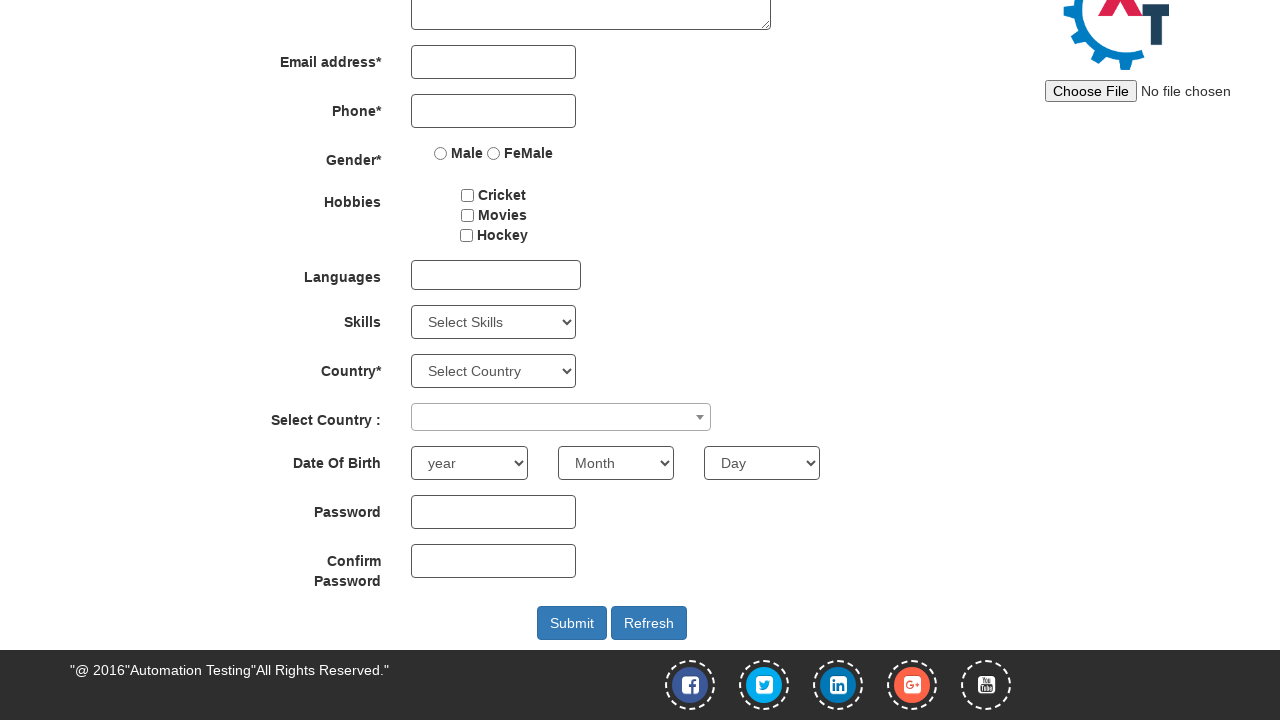

Located first name input field and waited for it to be visible
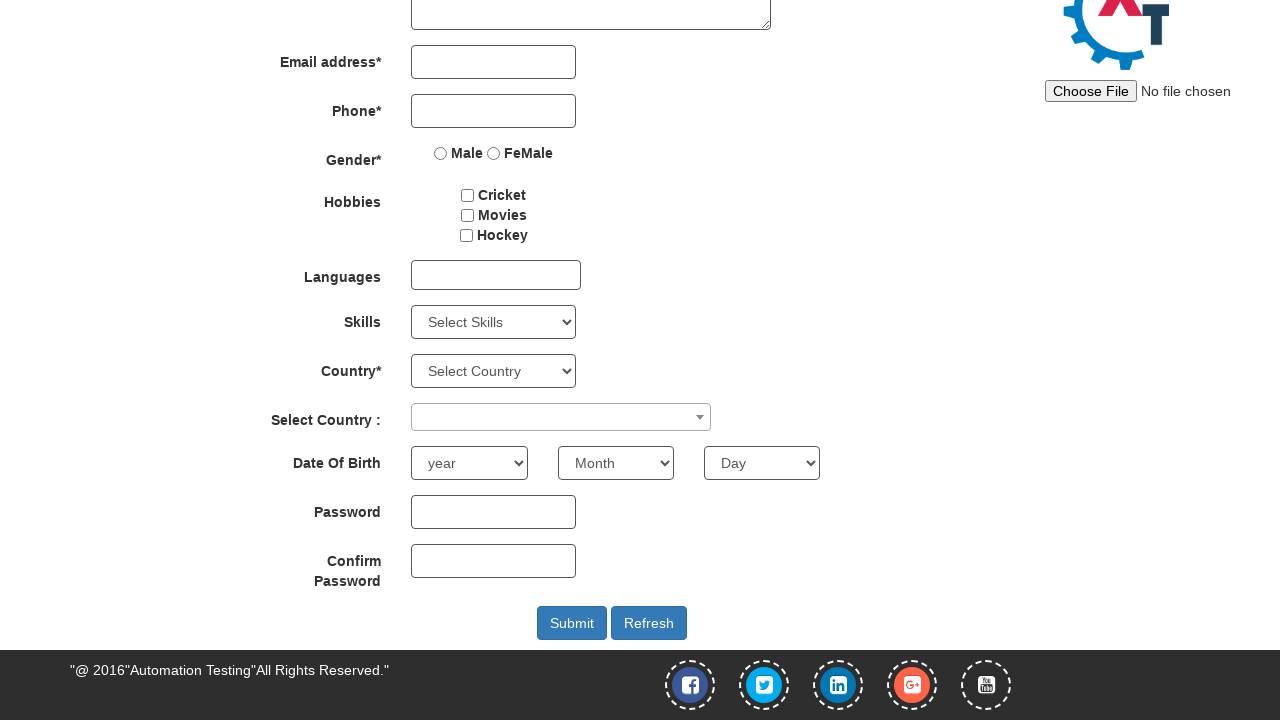

Scrolled to first name input field to ensure it is in view
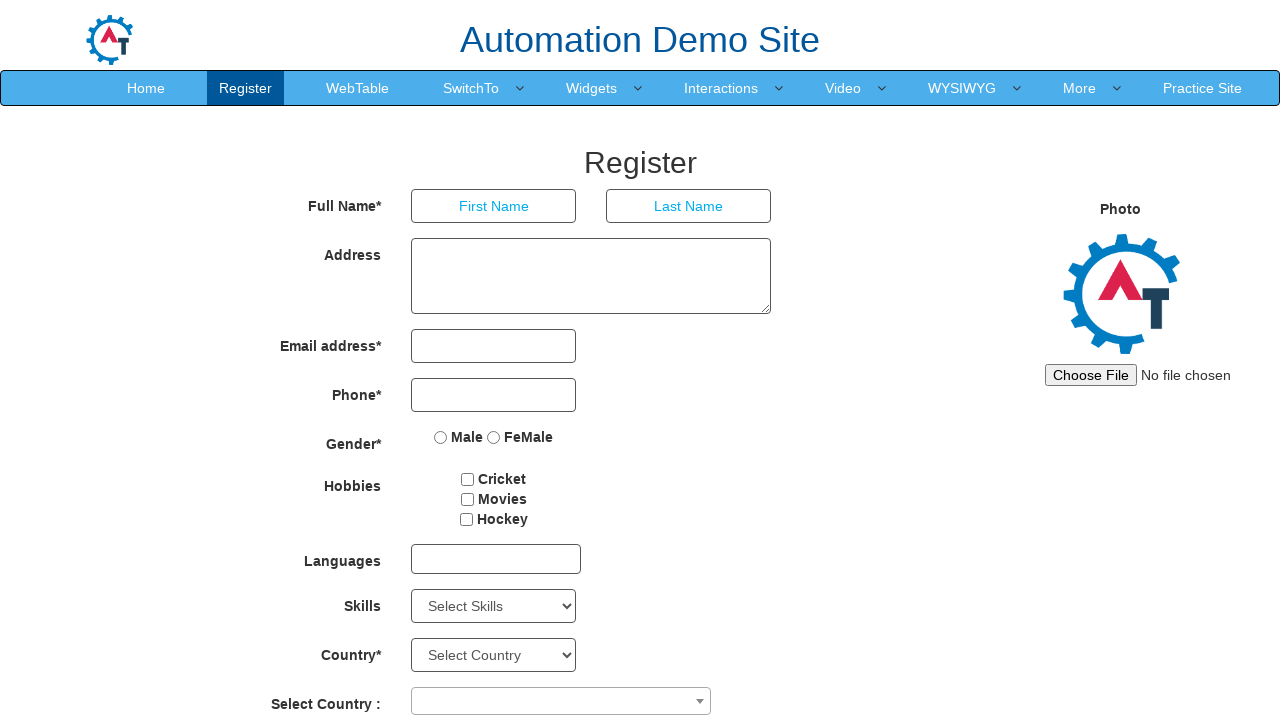

Waited 2 seconds after scrolling to first name field
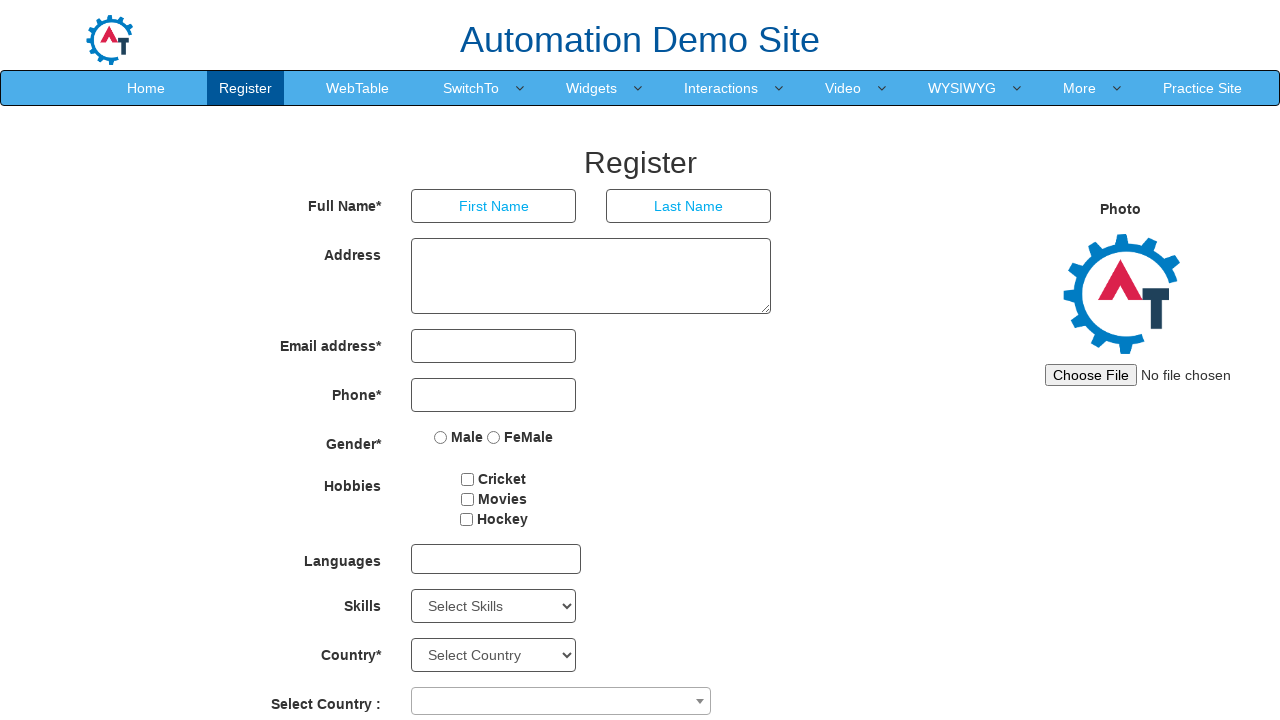

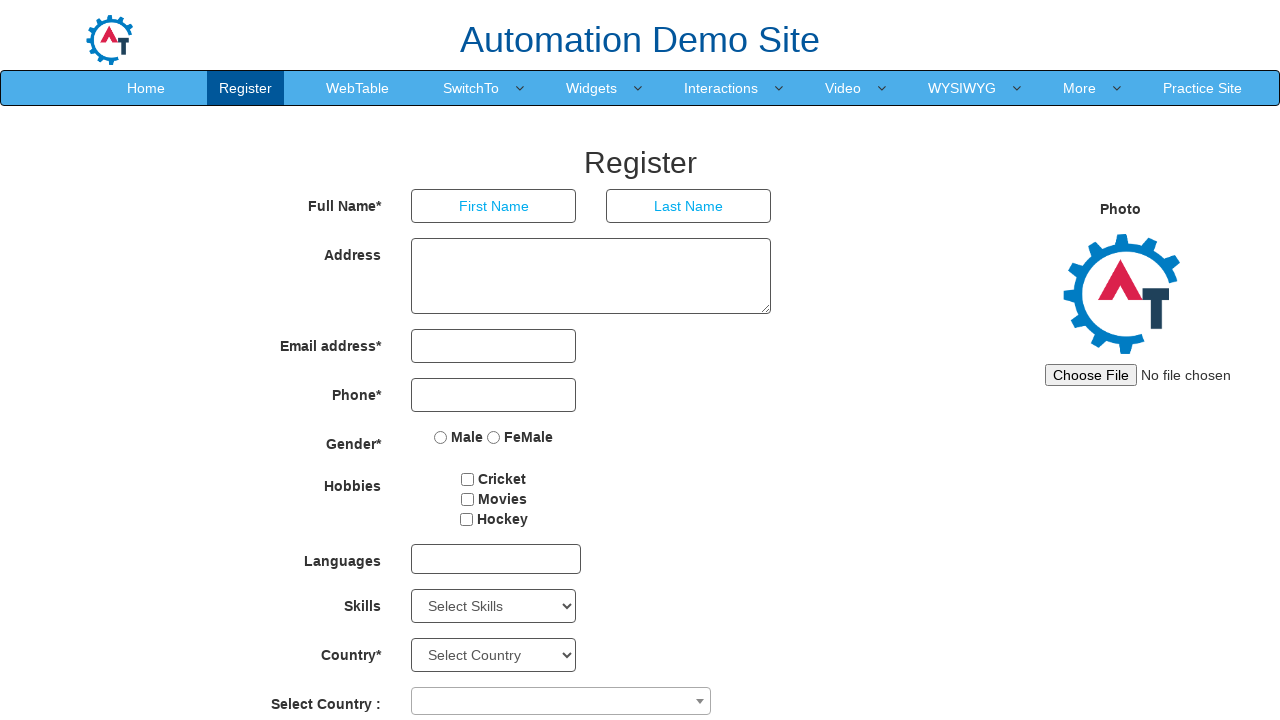